Tests a practice sign-up form by filling text fields, selecting radio buttons, checkboxes, dropdown options, and submitting the form

Starting URL: https://www.techlistic.com/p/selenium-practice-form.html

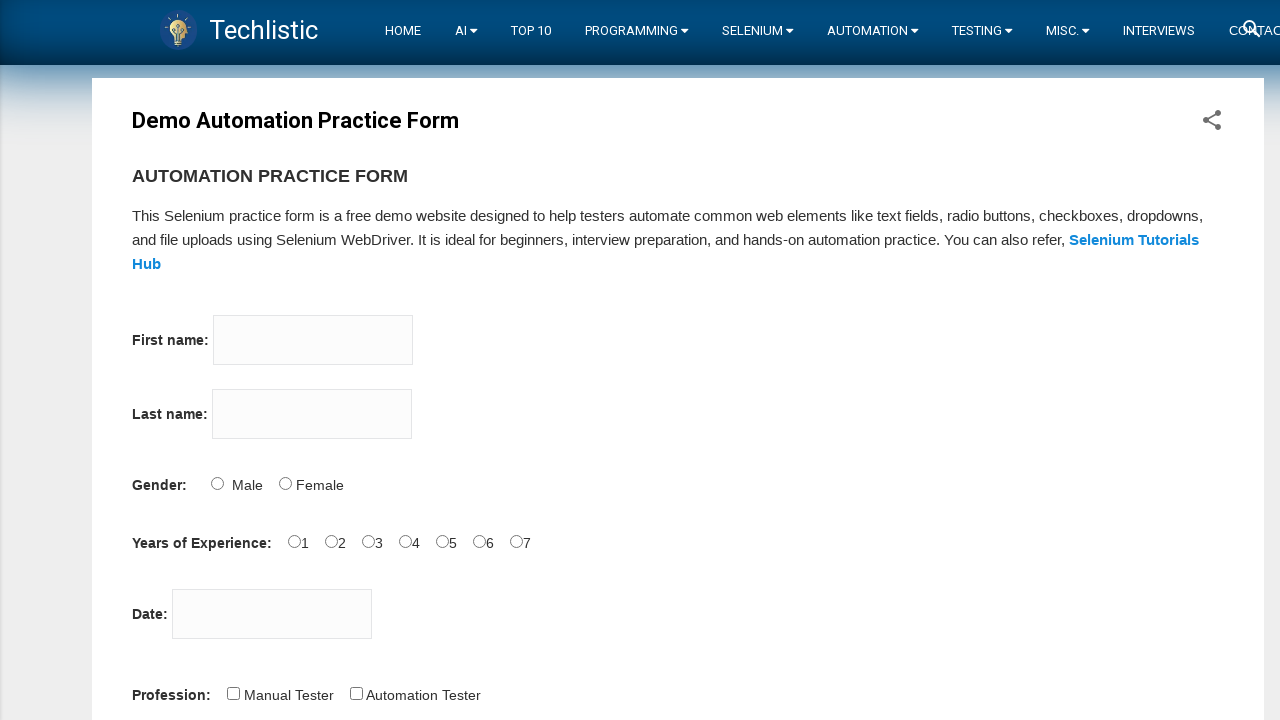

Navigated to Techlistic practice form URL
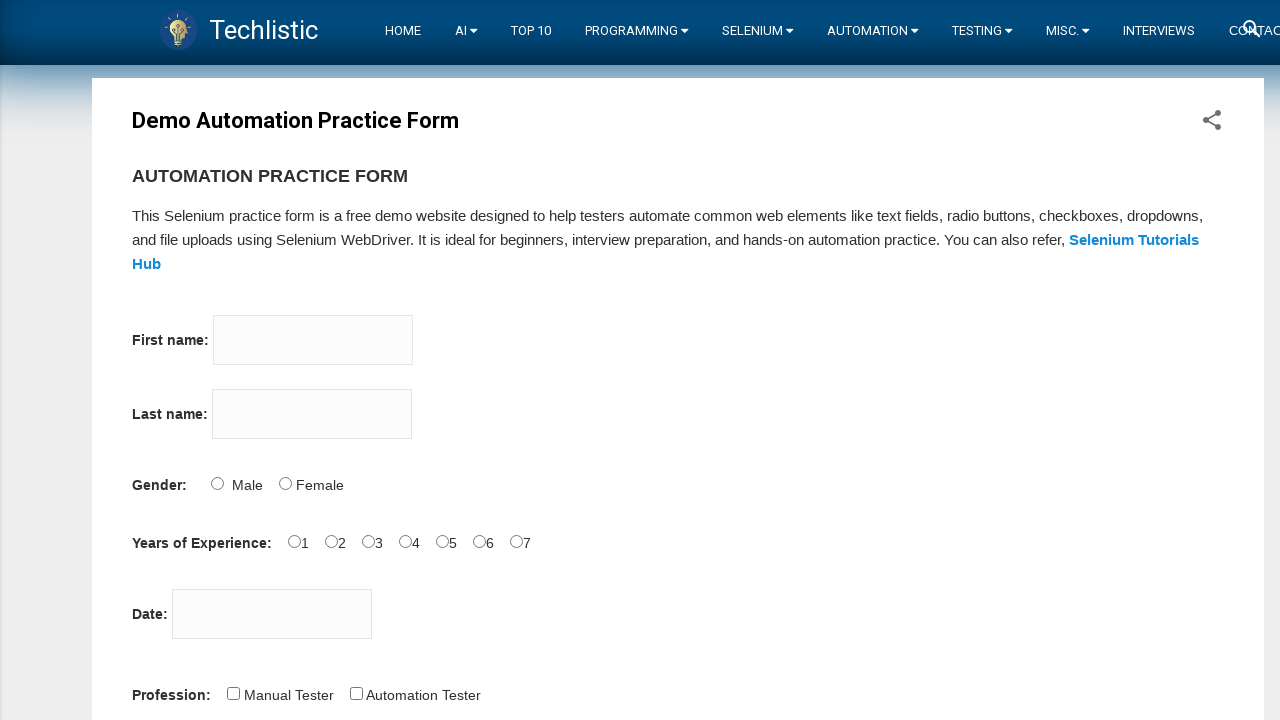

Filled first name field with 'John' on input[name='firstname']
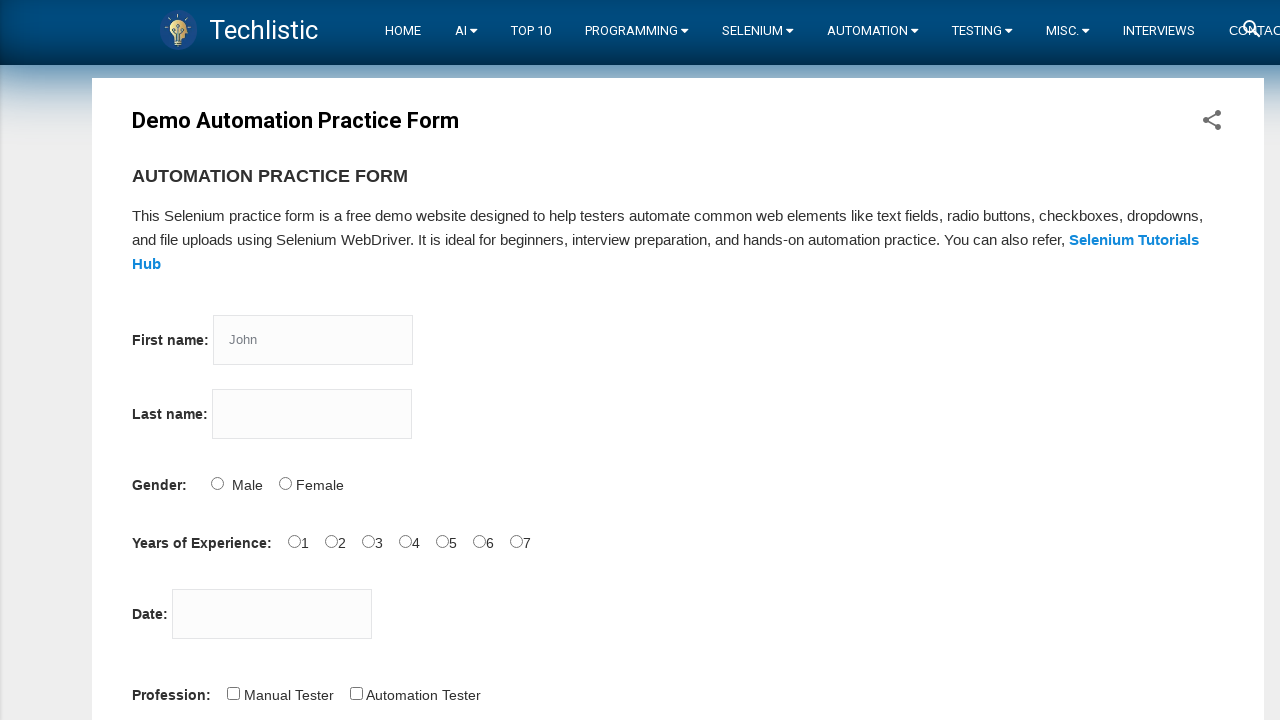

Filled last name field with 'Smith' on input[name='lastname']
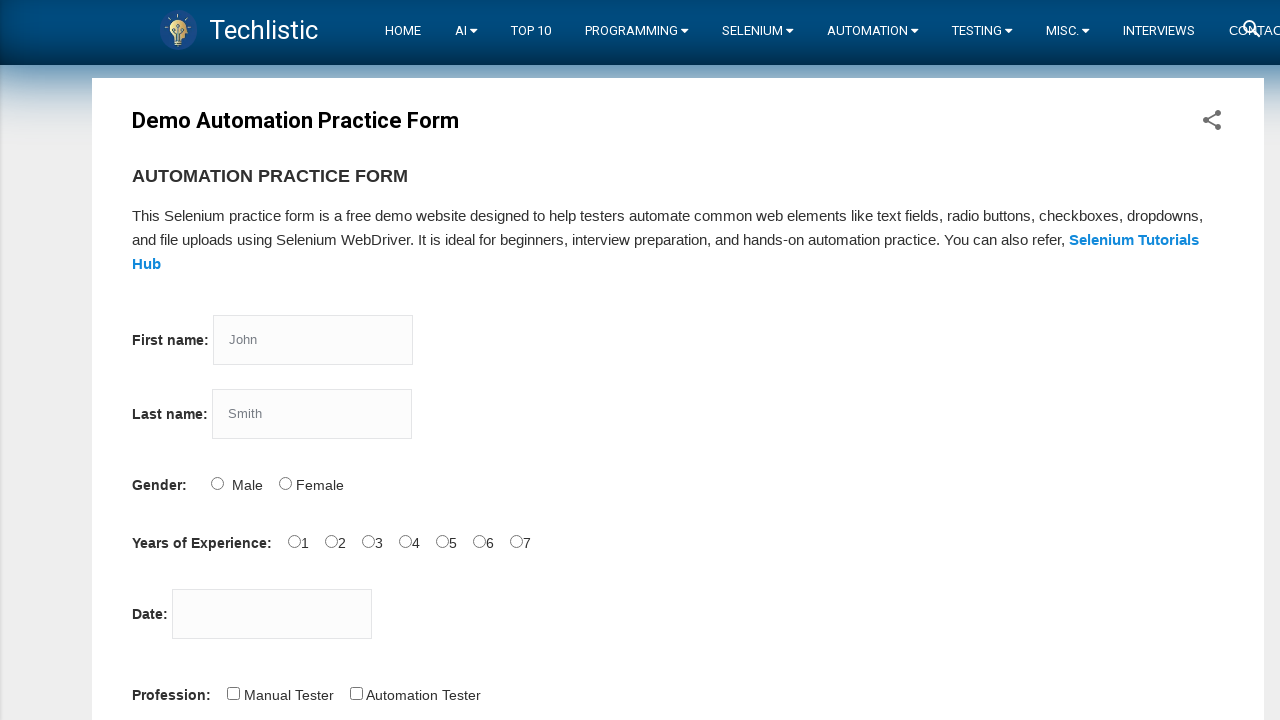

Selected Male radio button for gender at (217, 483) on input#sex-0
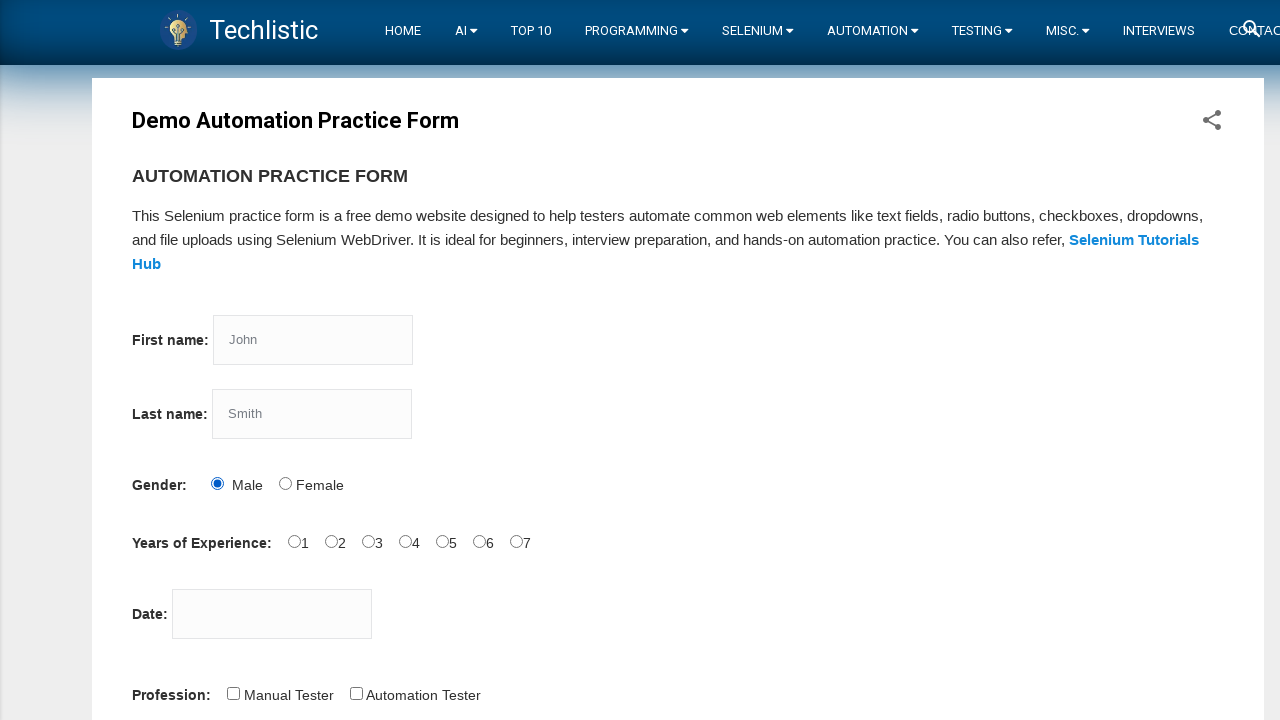

Selected 3 years of experience at (368, 541) on input#exp-2
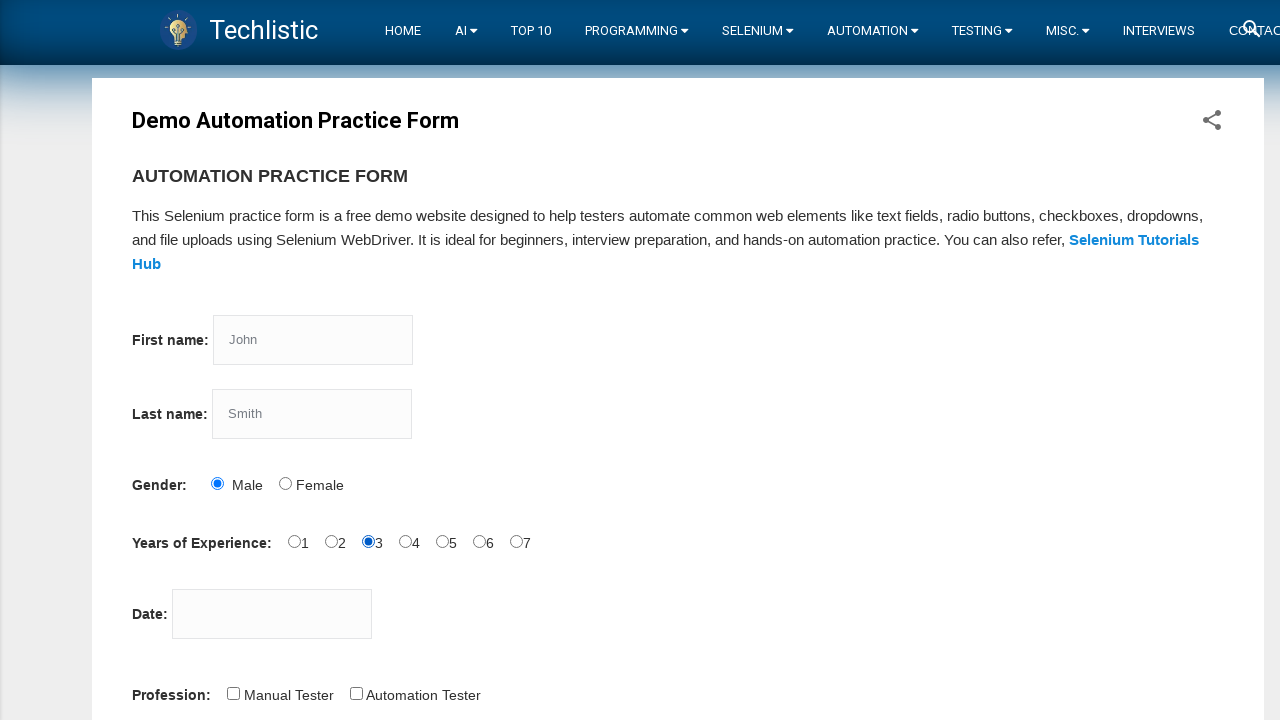

Filled date field with '05/15/2024' on input#datepicker
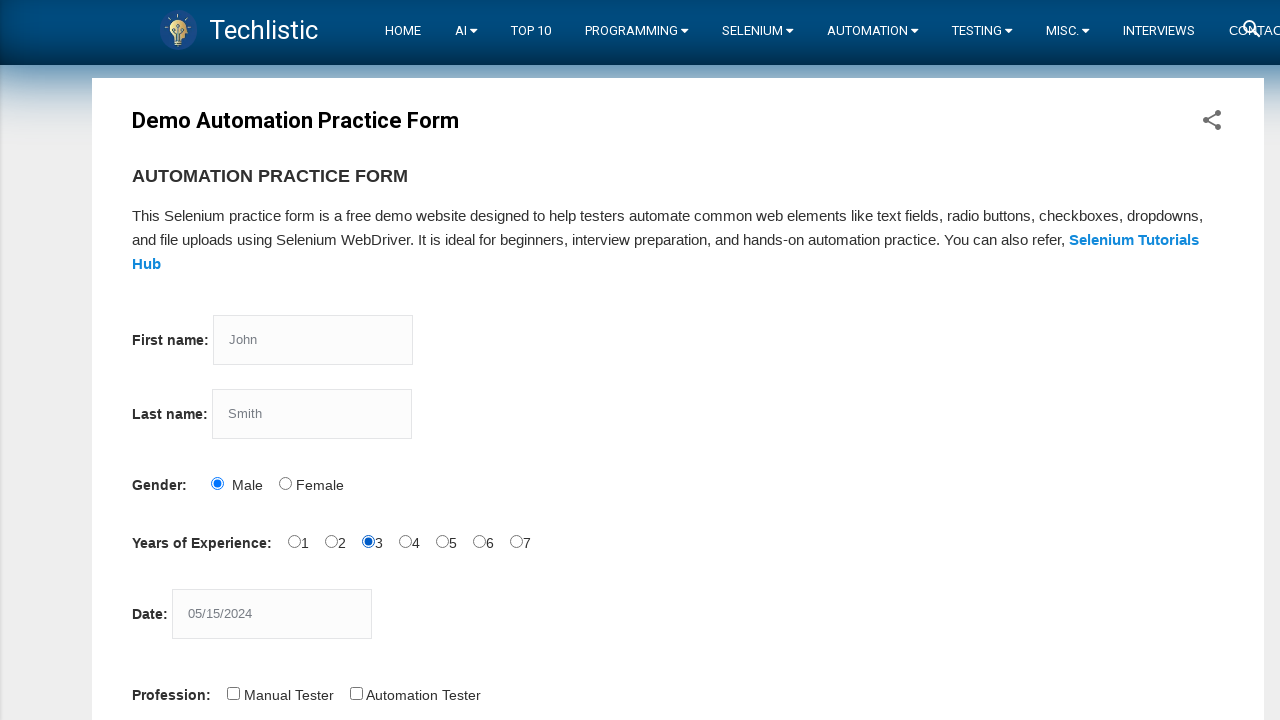

Selected Automation Tester profession checkbox at (356, 693) on input#profession-1
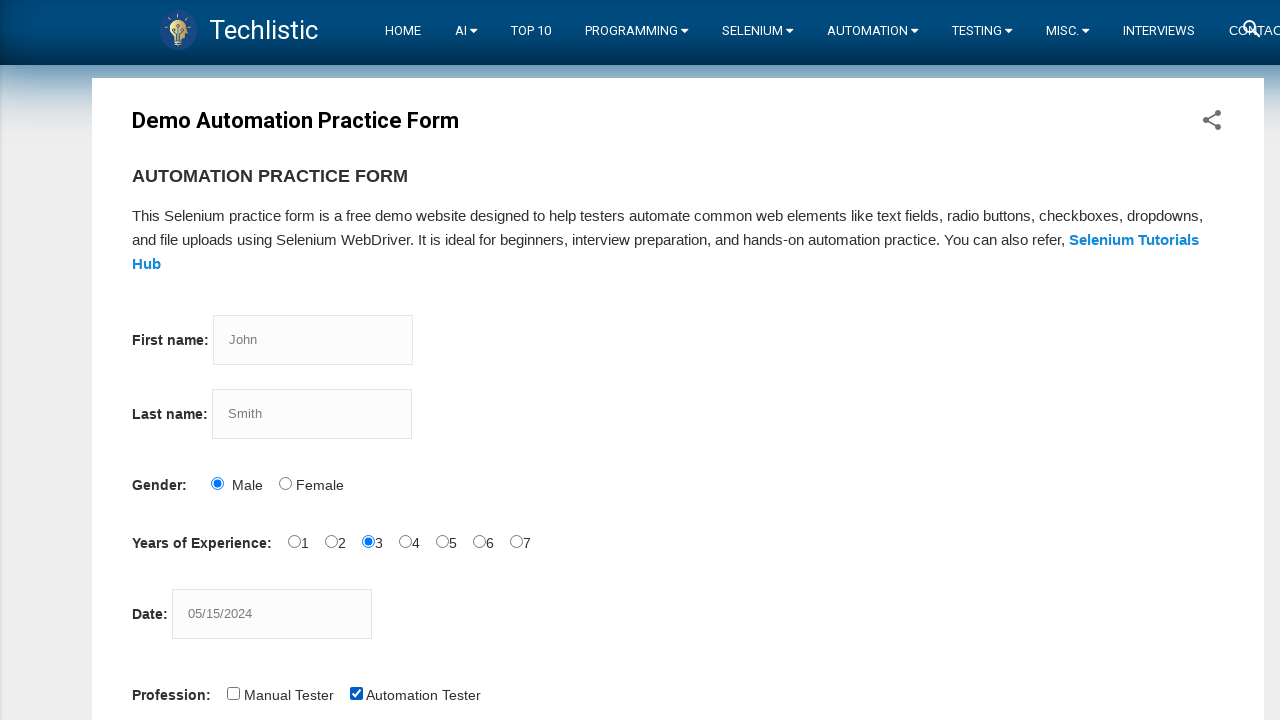

Selected Selenium WebDriver automation tool at (346, 360) on input#tool-1
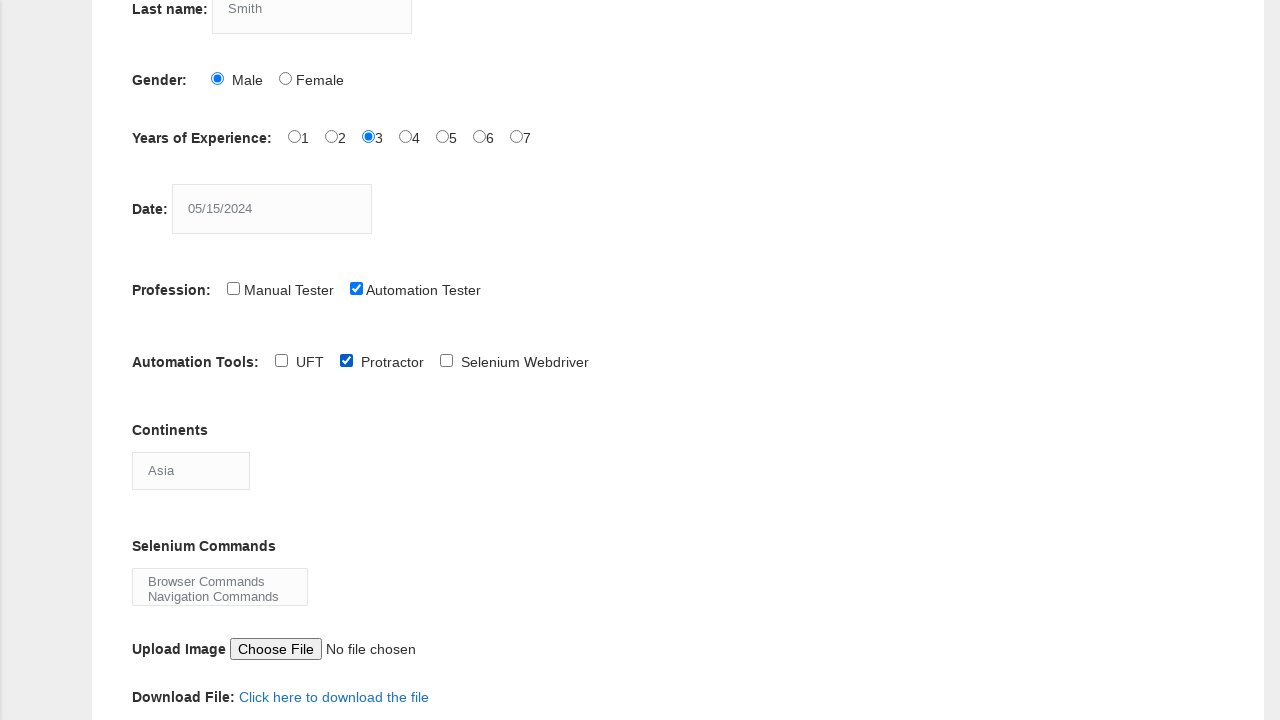

Selected QTP automation tool at (446, 360) on input#tool-2
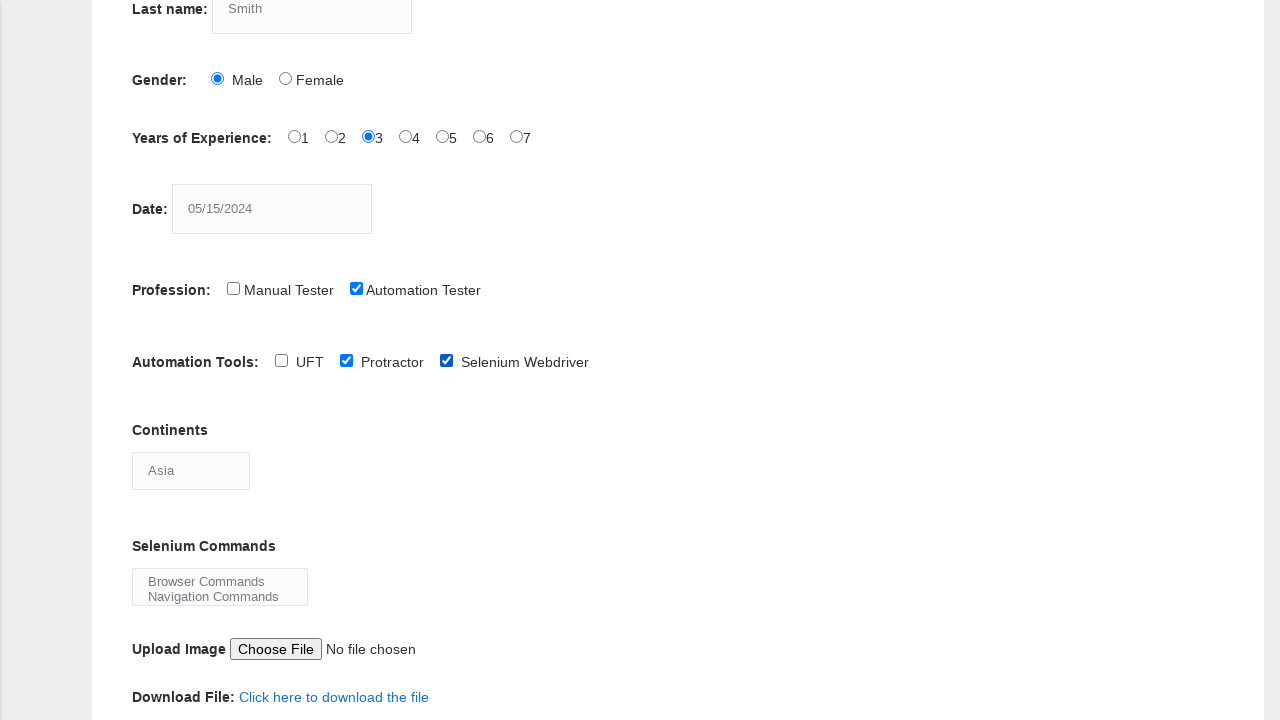

Selected Europe from continents dropdown on select#continents
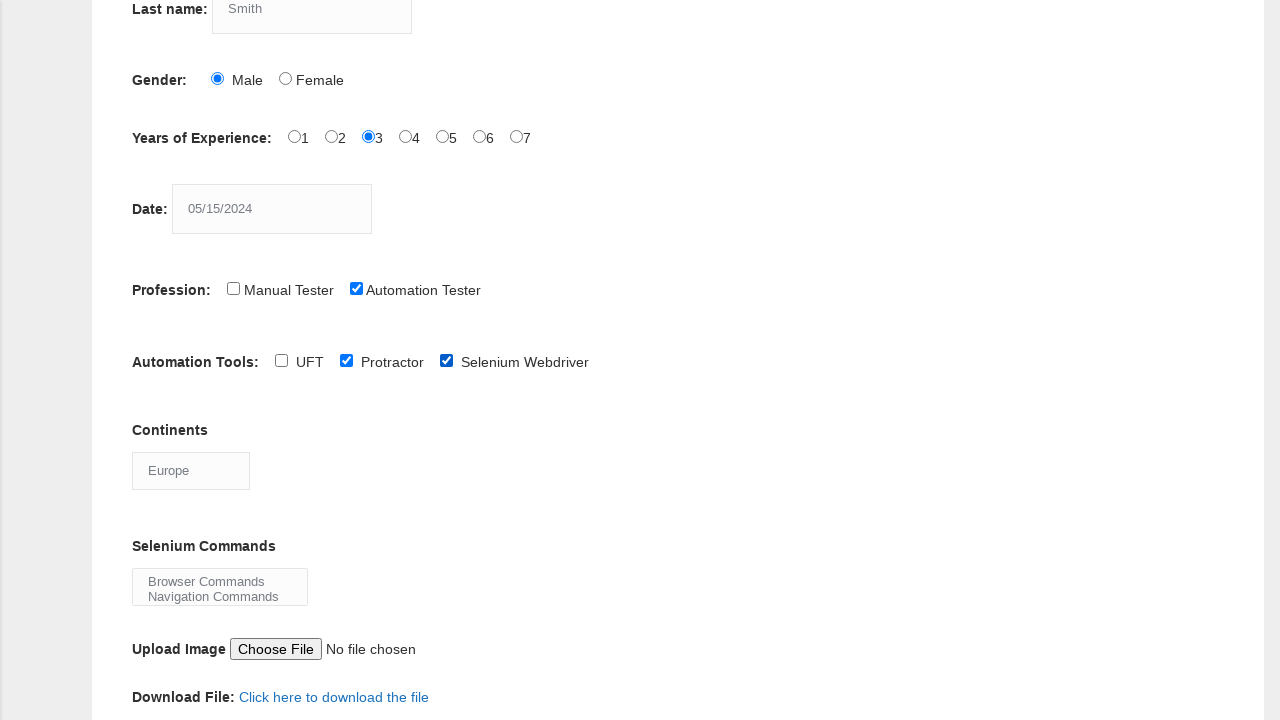

Selected Browser Commands and Navigation Commands from multi-select box on select#selenium_commands
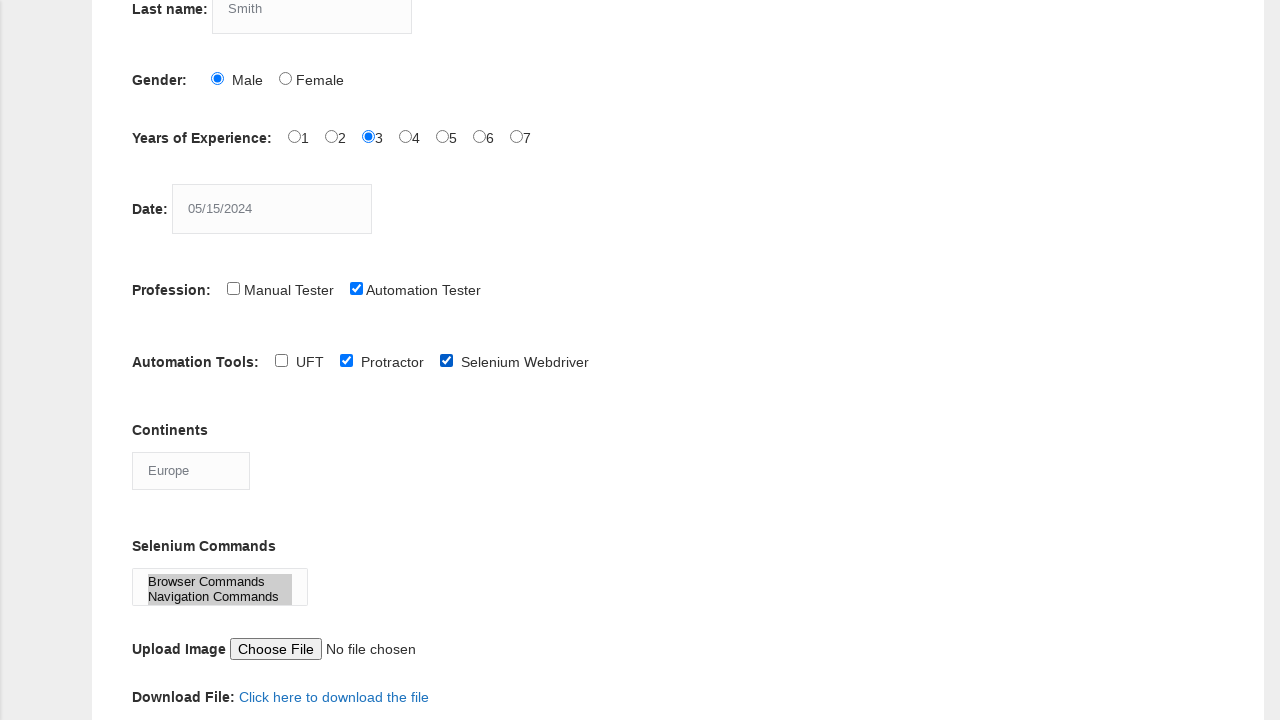

Clicked Submit button to submit the form at (157, 360) on button#submit
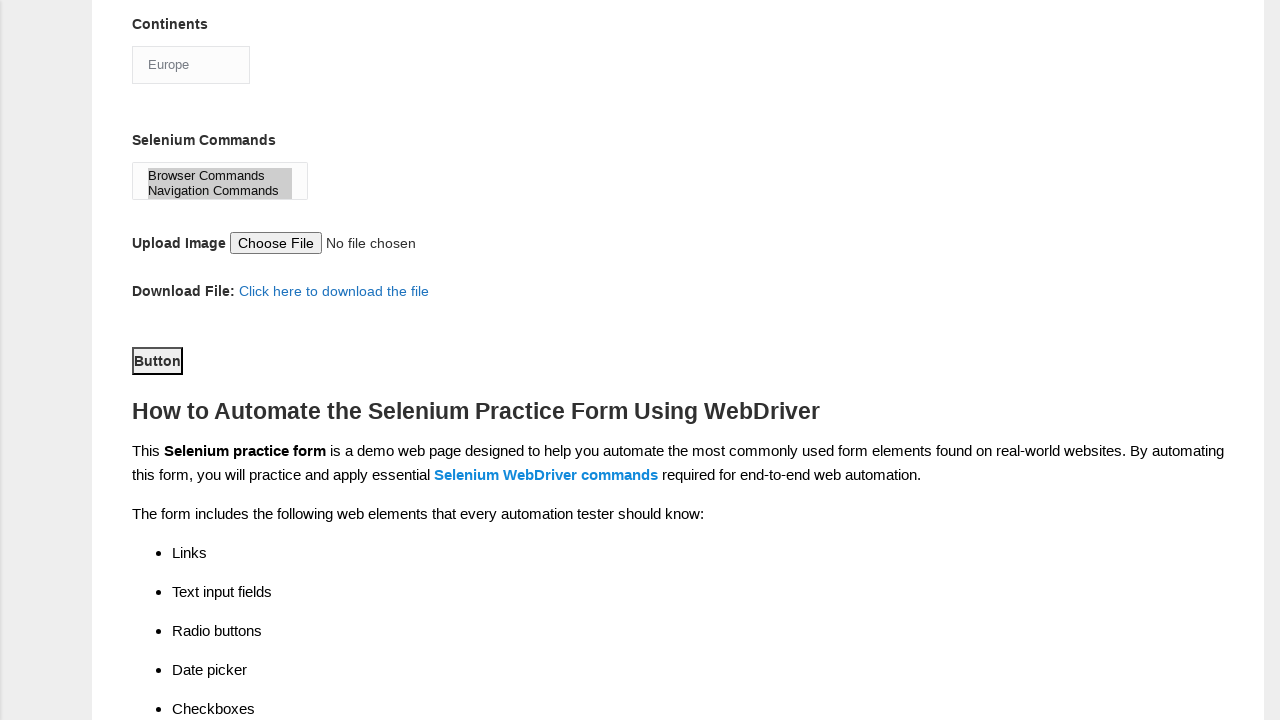

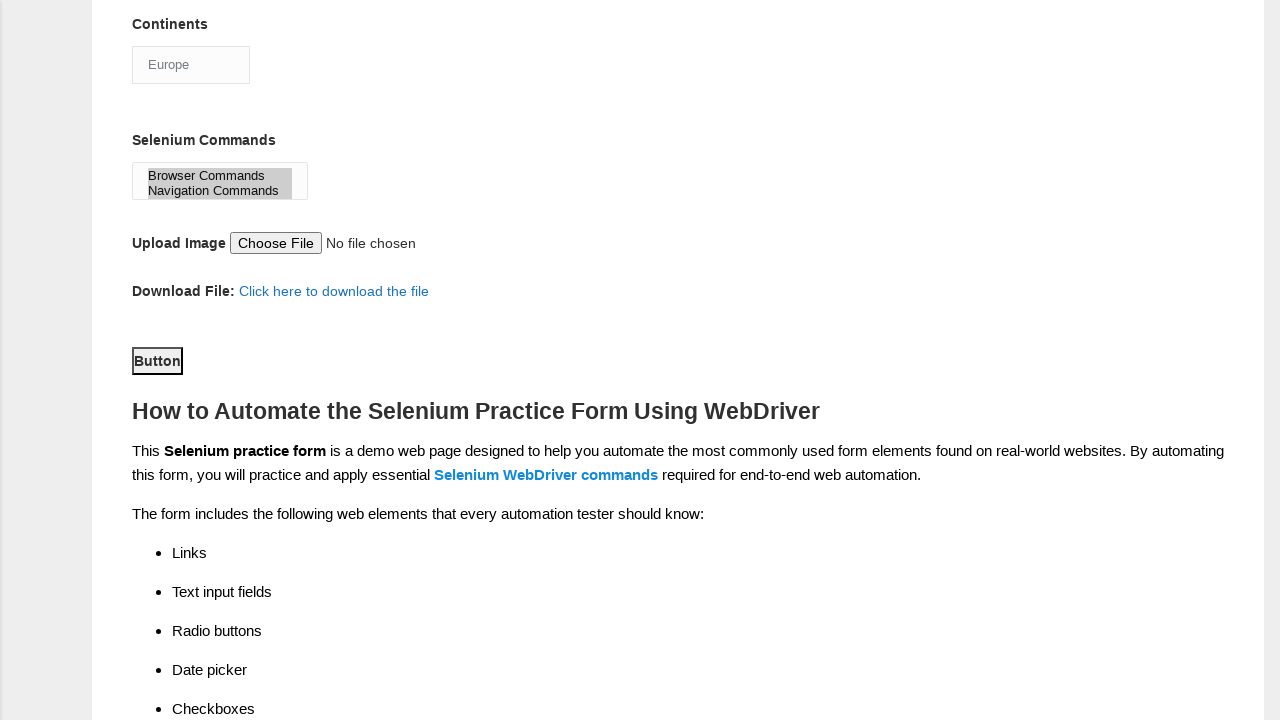